Solves a math captcha by extracting a value from an element attribute, calculating the result, and submitting a form with checkbox and radio button selections

Starting URL: http://suninjuly.github.io/get_attribute.html

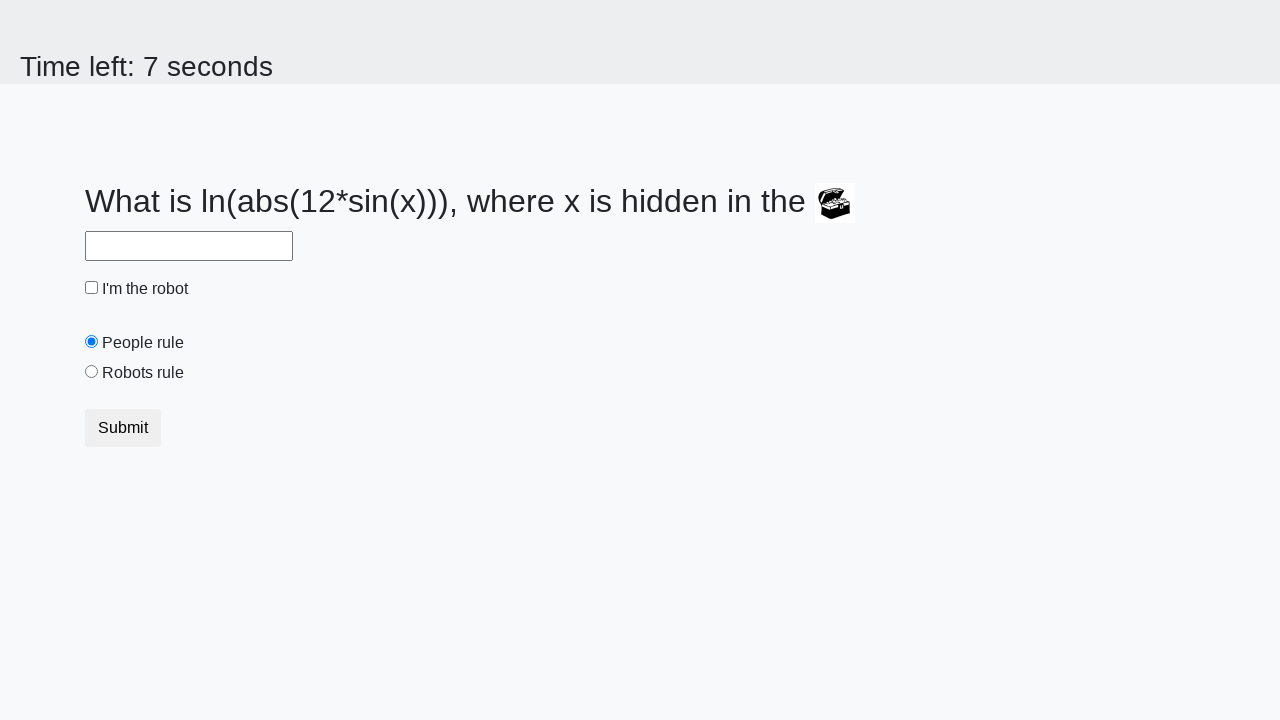

Located treasure element on page
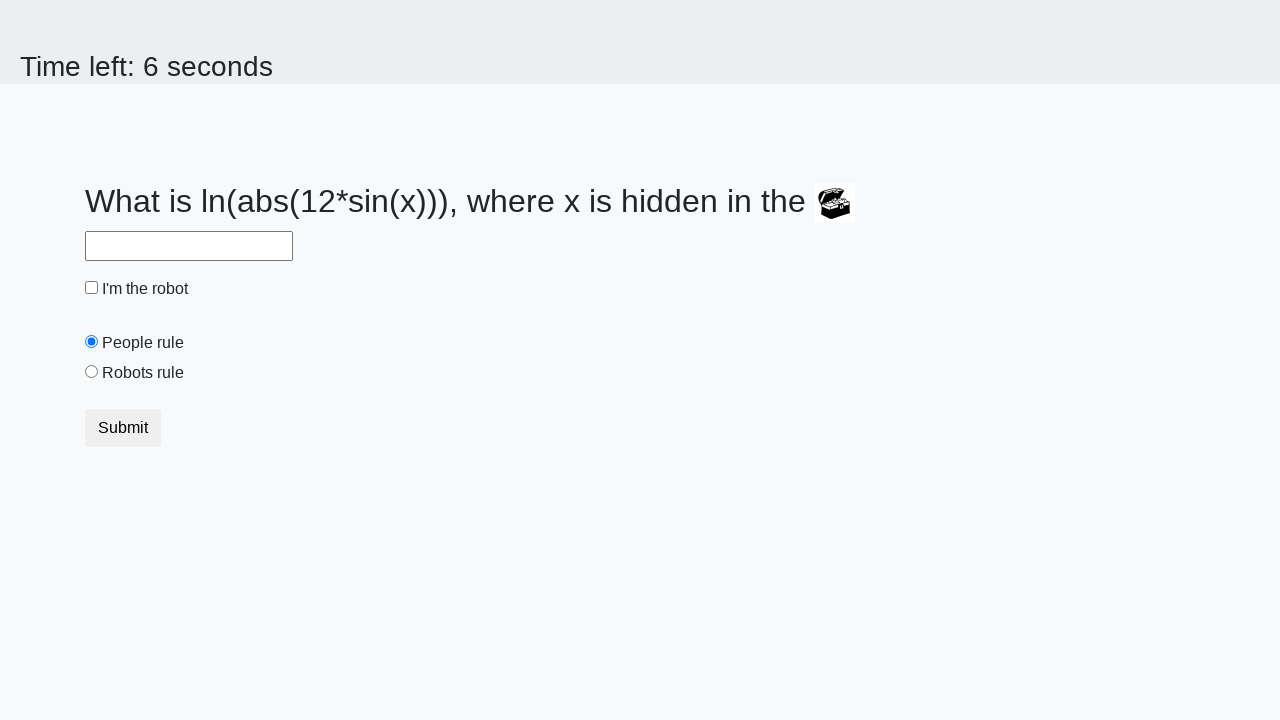

Extracted valuex attribute from treasure element: 40
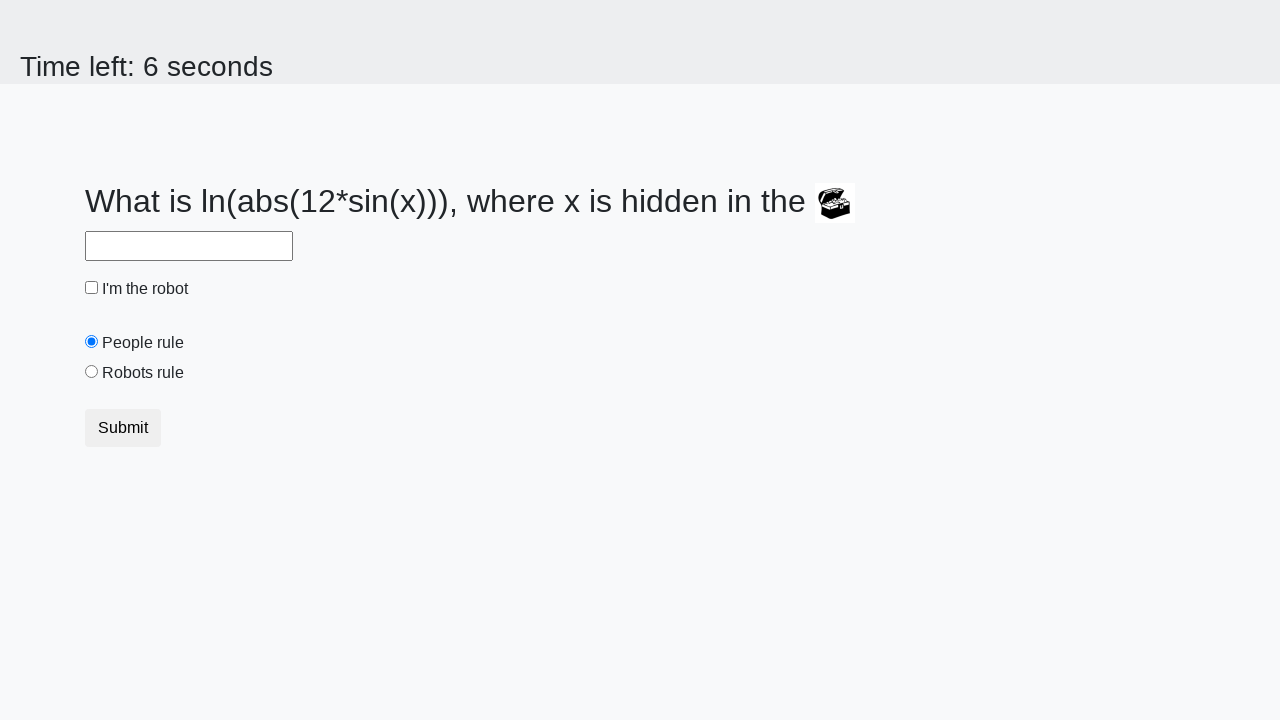

Calculated math captcha result: 2.1906874709116804
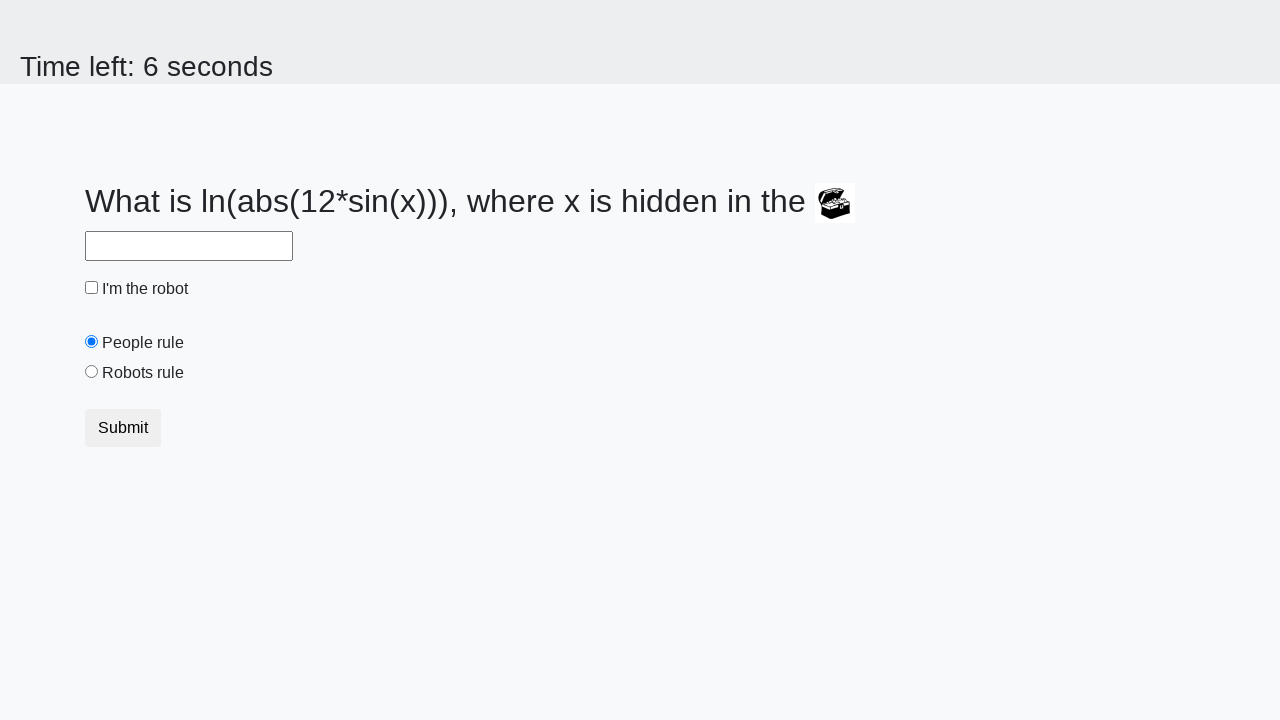

Filled answer field with calculated value: 2.1906874709116804 on #answer
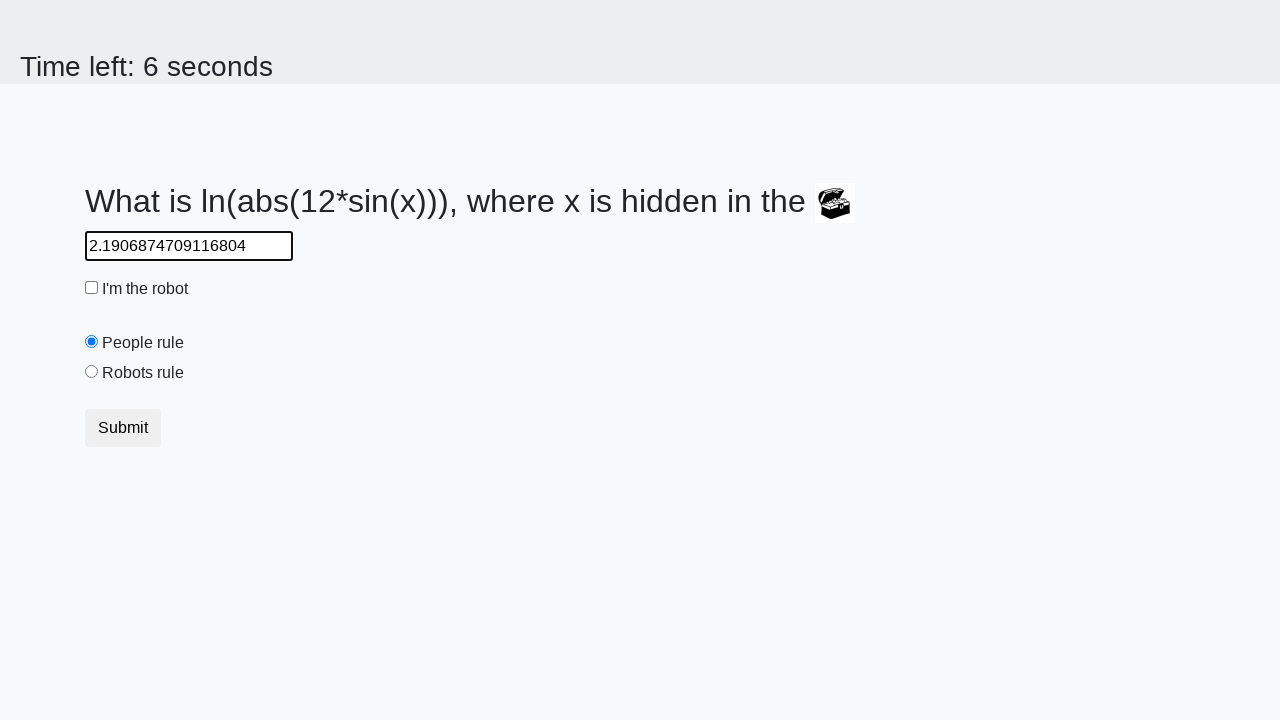

Clicked robot checkbox at (92, 288) on #robotCheckbox
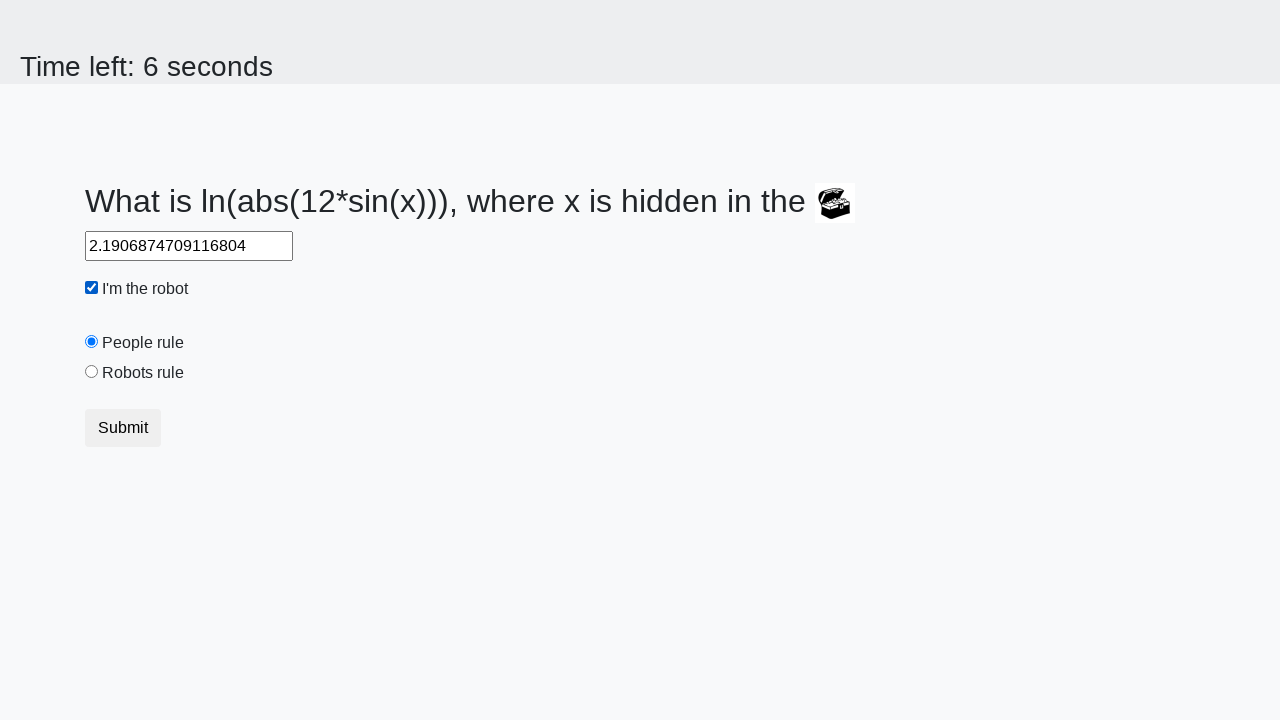

Clicked 'robots rule' radio button at (92, 372) on #robotsRule
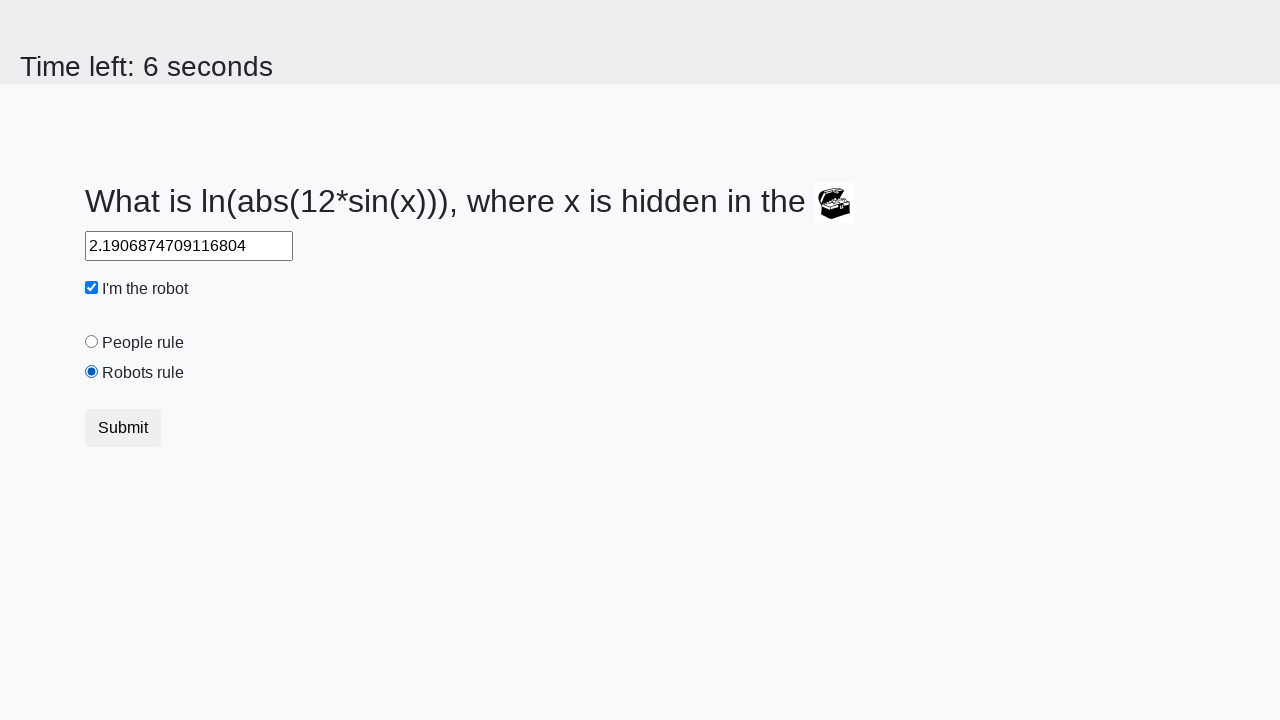

Clicked submit button to send form at (123, 428) on button.btn.btn-default
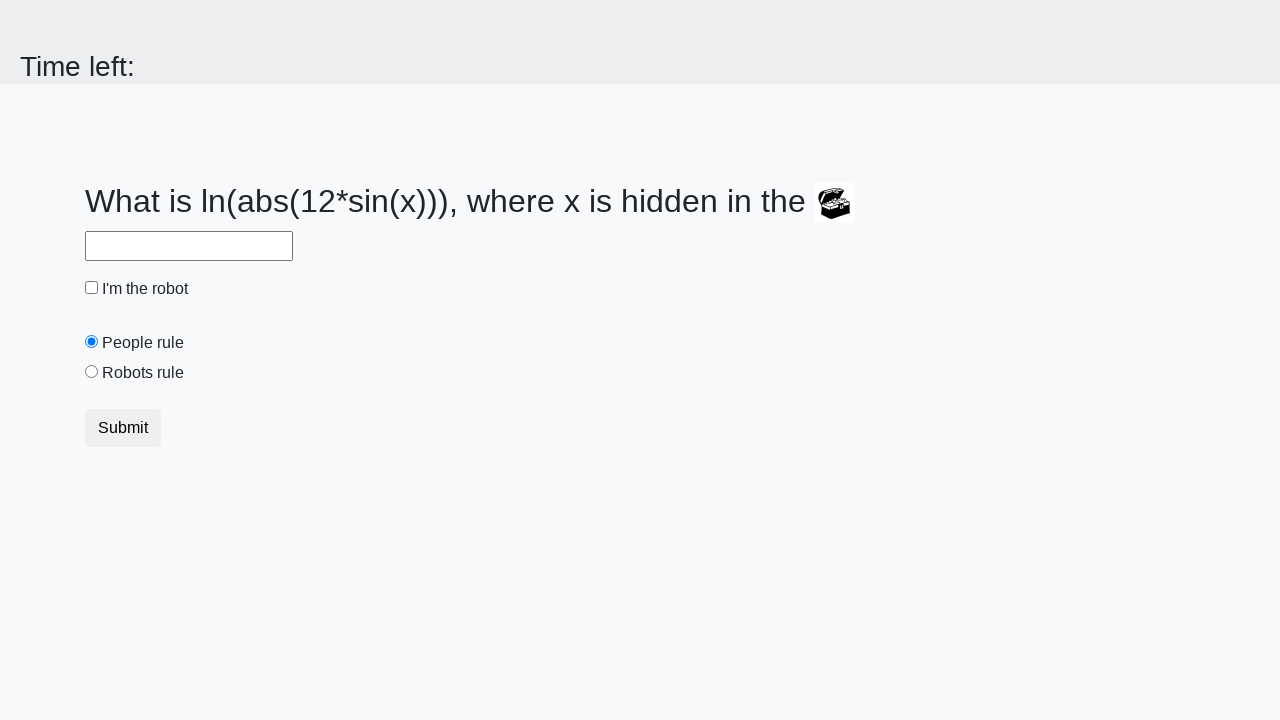

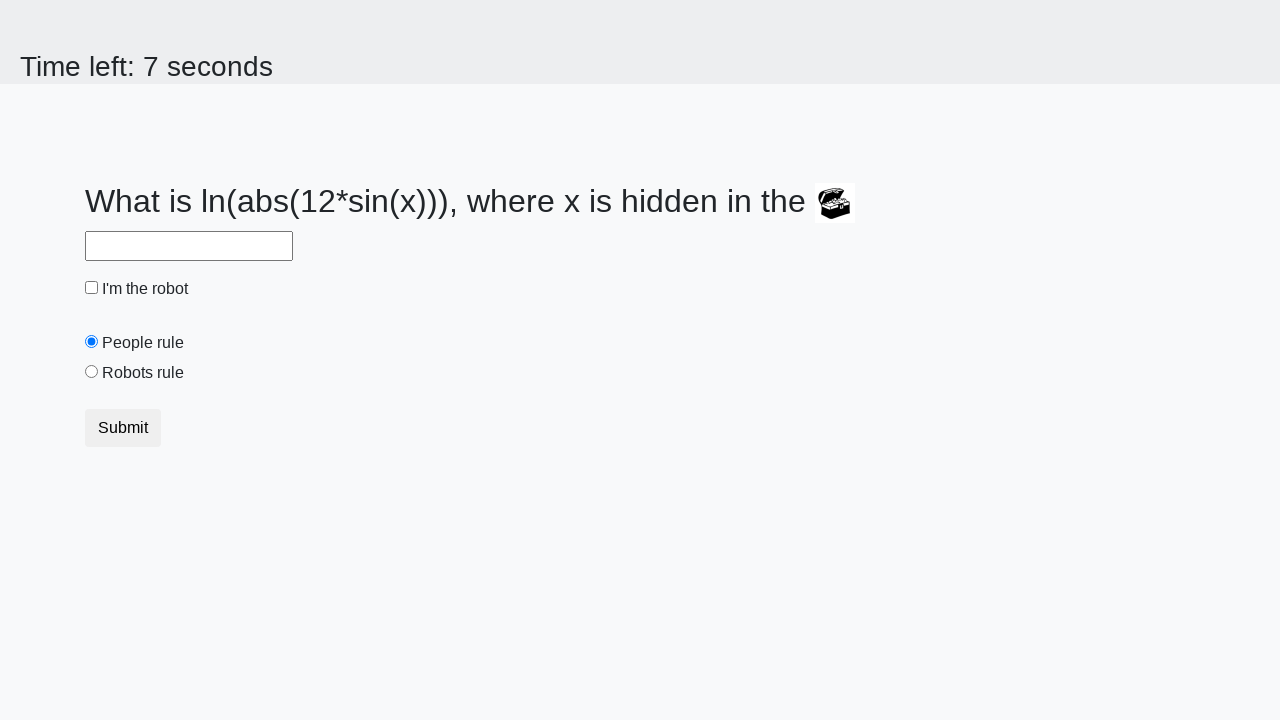